Clicks on the Elements tile from the homepage and verifies navigation to the Elements page

Starting URL: https://demoqa.com/

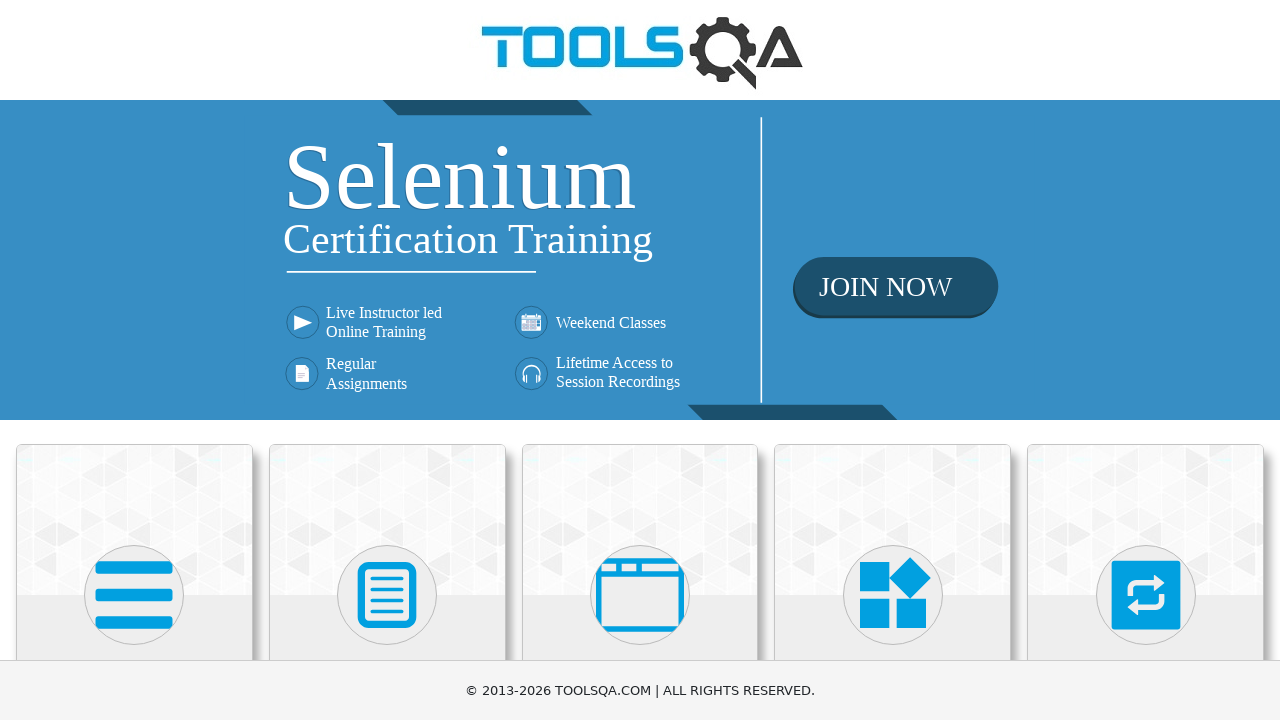

Clicked on the Elements tile from homepage at (134, 360) on xpath=//h5[contains(text(),'Elements')]
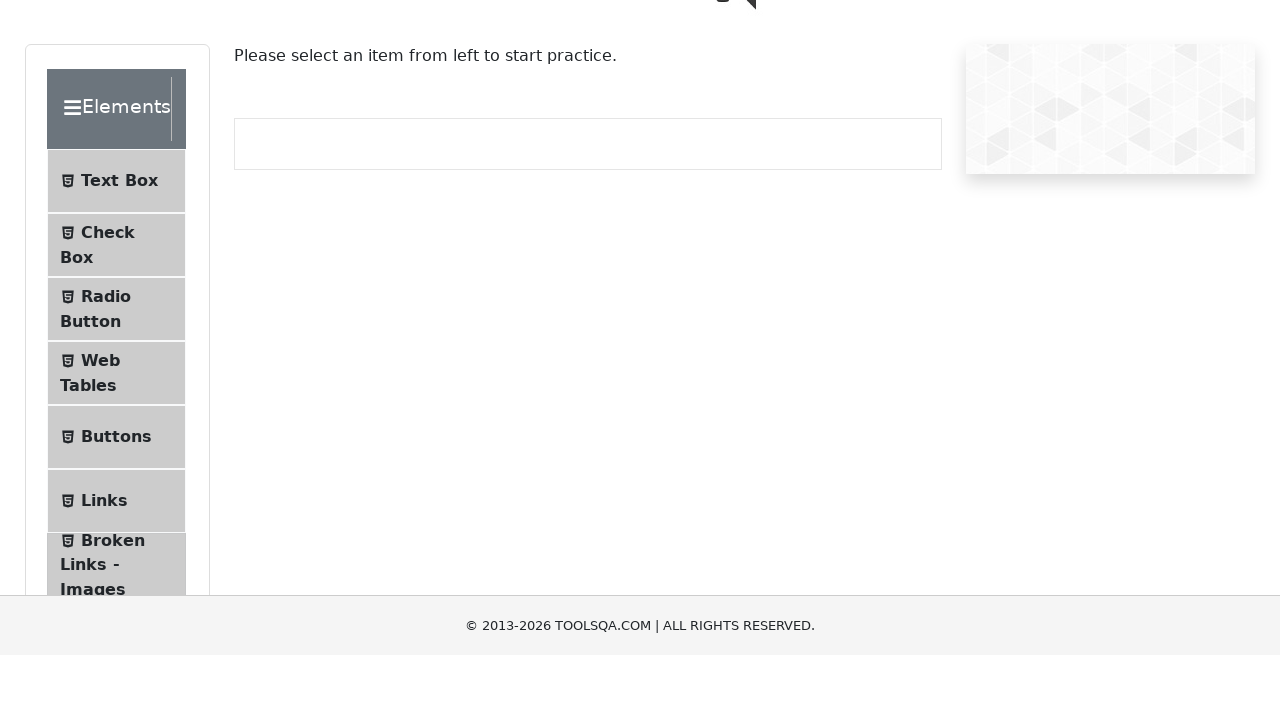

Page load completed after clicking Elements tile
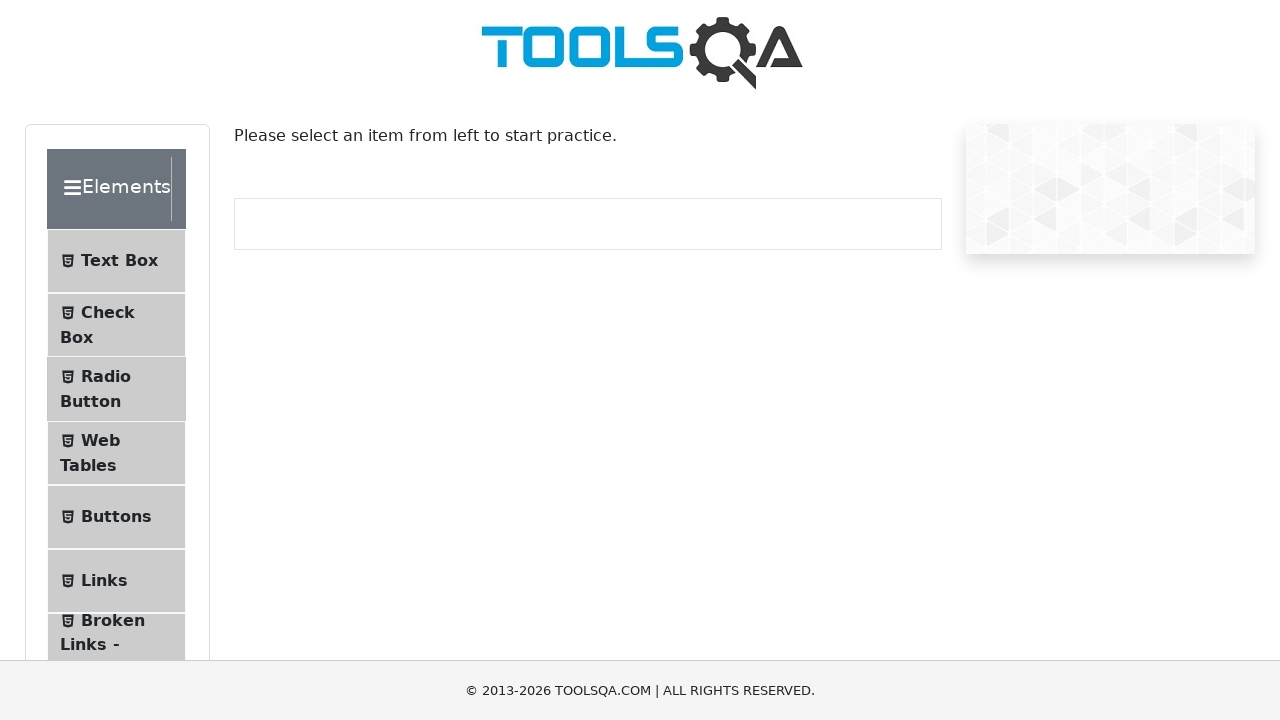

Verified navigation to Elements page - URL is https://demoqa.com/elements
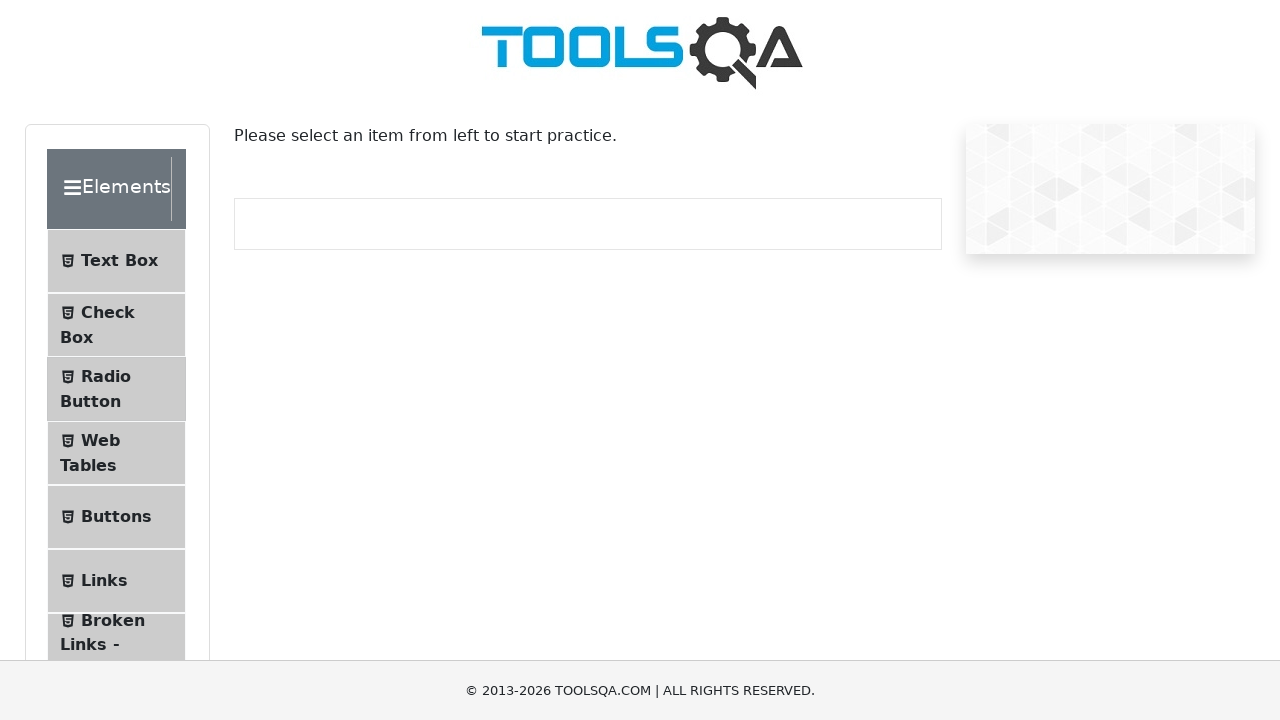

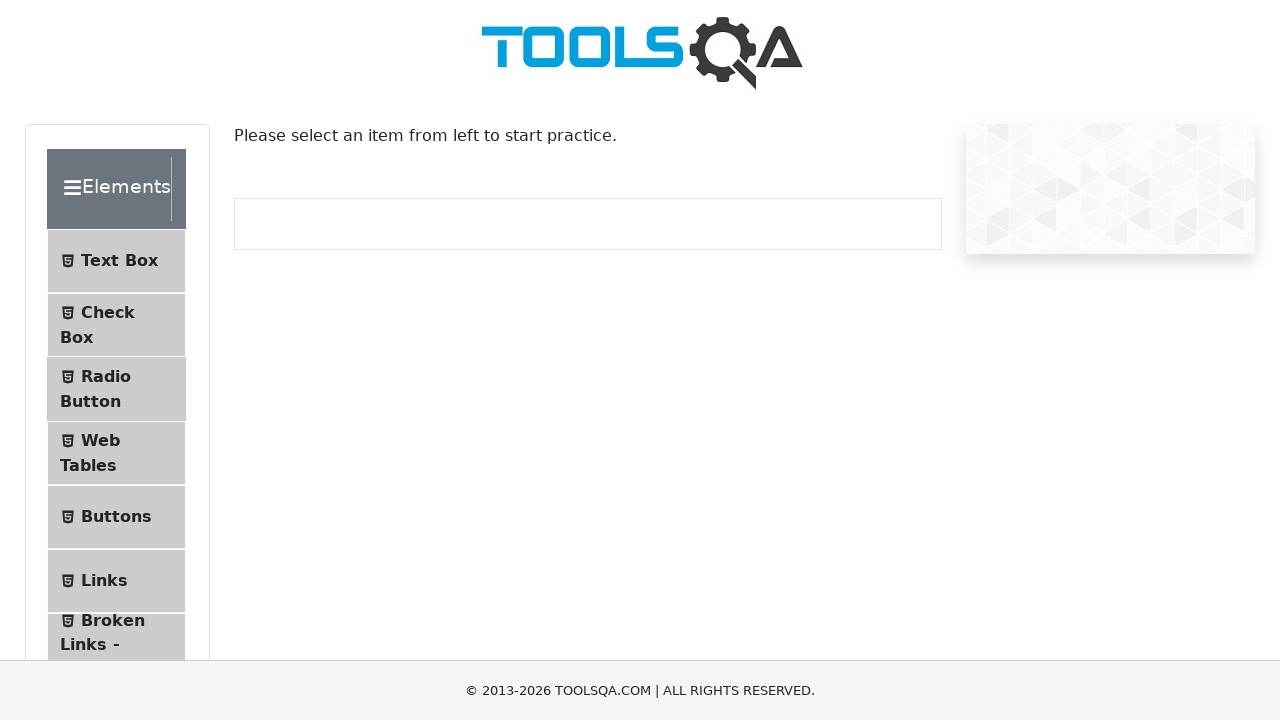